Navigates to the login page to verify it loads correctly

Starting URL: https://staging-cu.reposenergy.com/auth/login

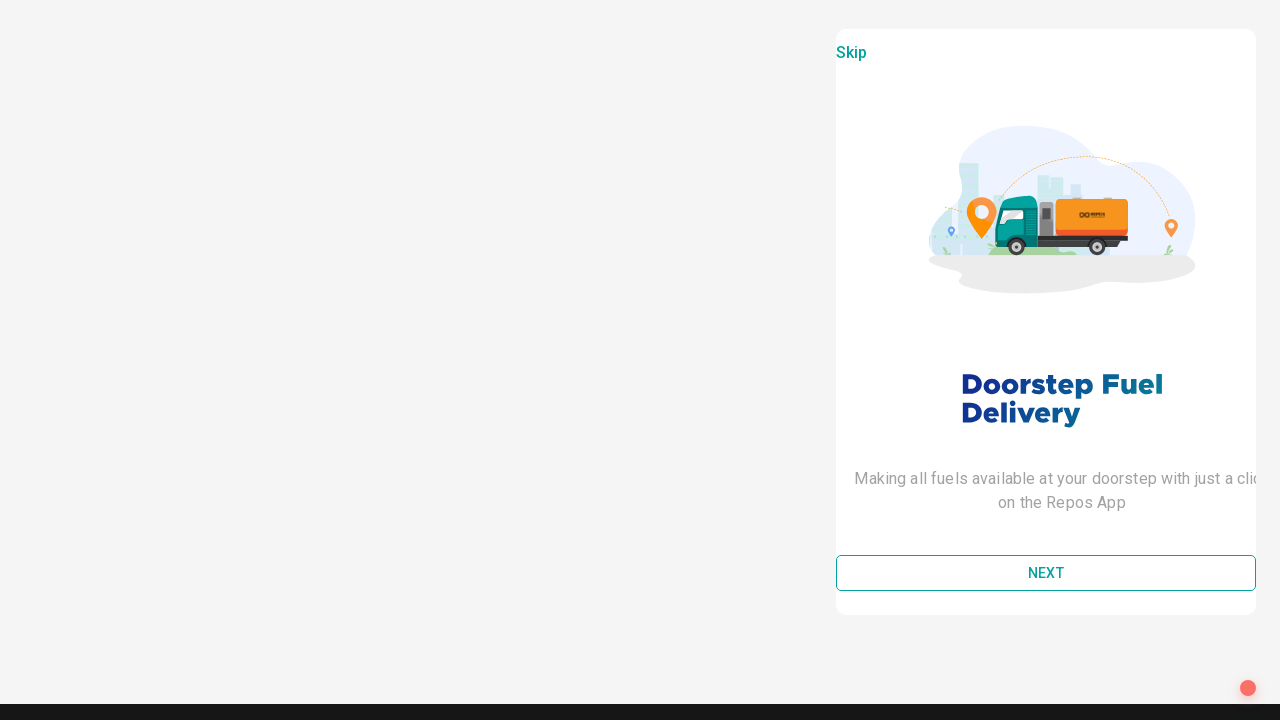

Login page at https://staging-cu.reposenergy.com/auth/login loaded and network idle
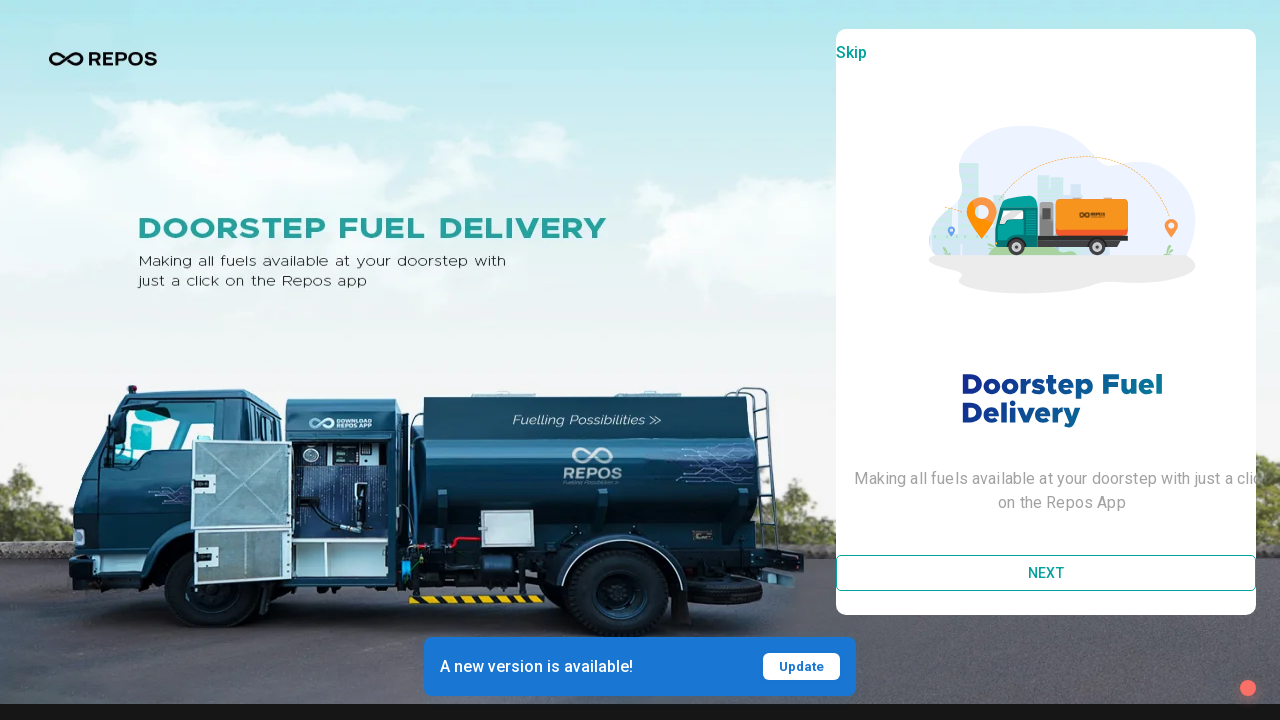

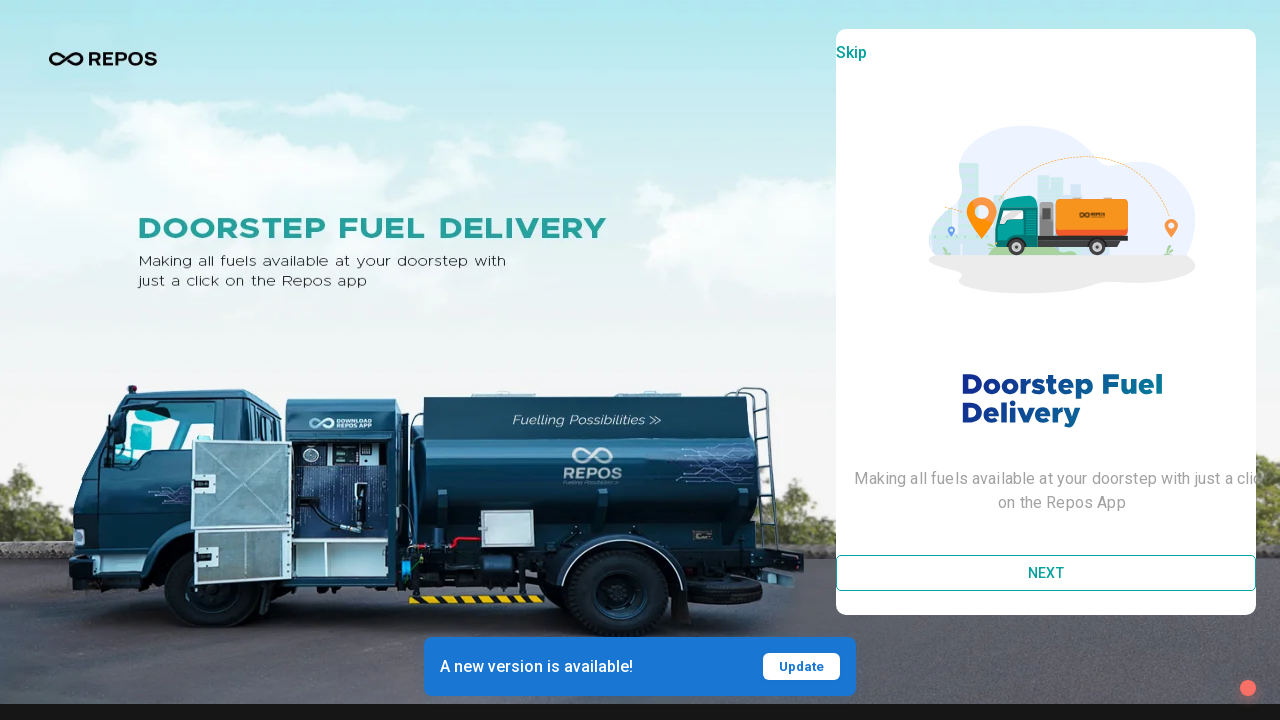